Tests opening a code editor in a new tab and verifying the navigation to the editor page

Starting URL: https://www.w3schools.com/html/

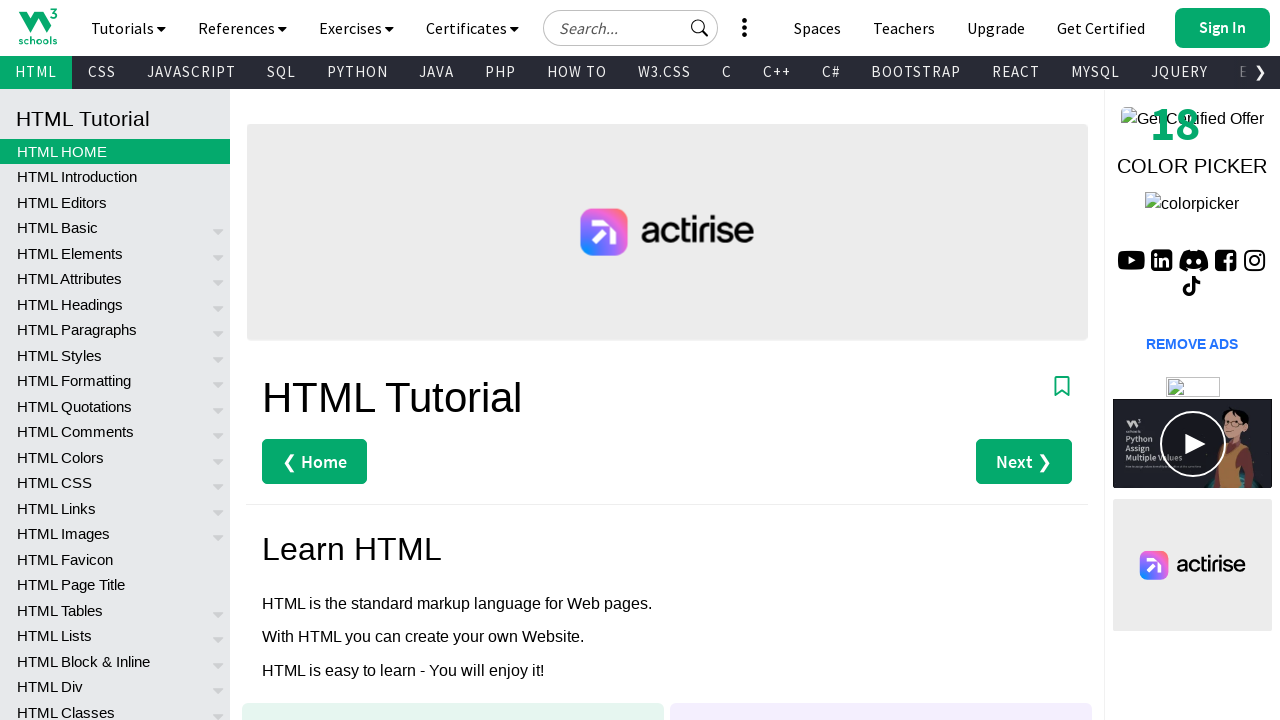

Clicked 'Try it Yourself »' link to open code editor in new tab at (334, 361) on text=Try it Yourself »
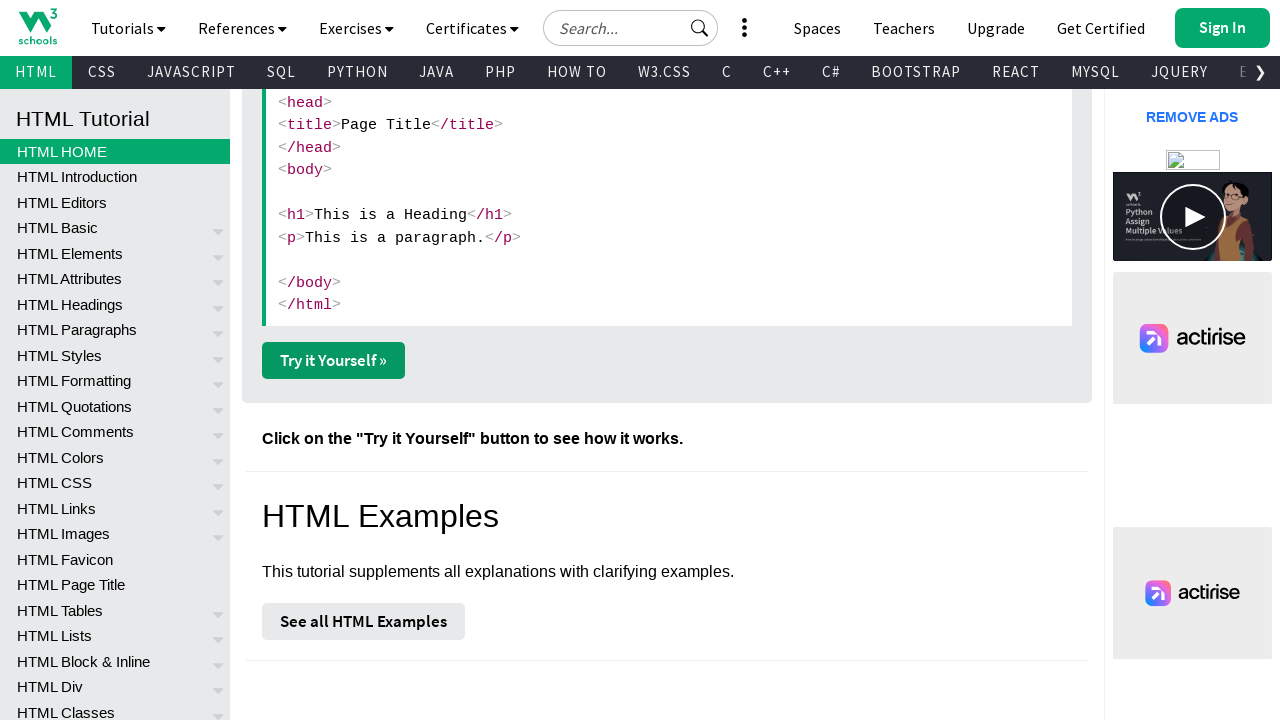

Waited 1000ms for new tab to open
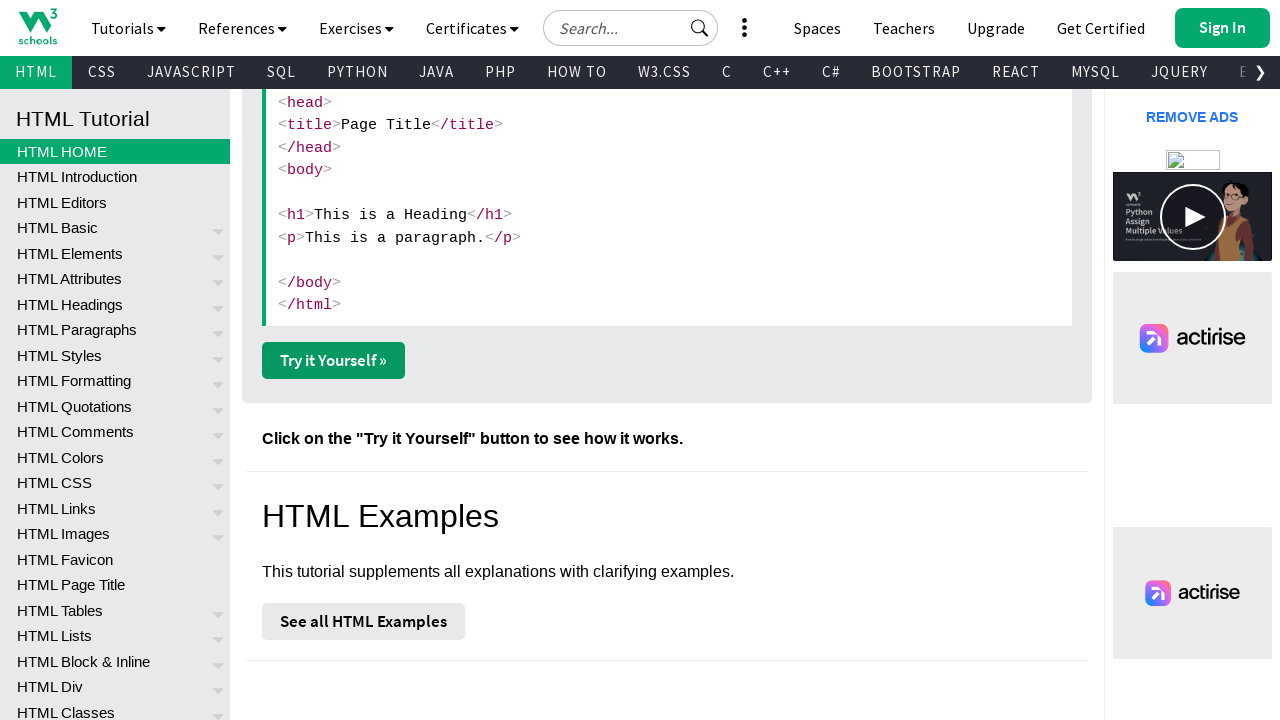

Retrieved all open pages/tabs from context
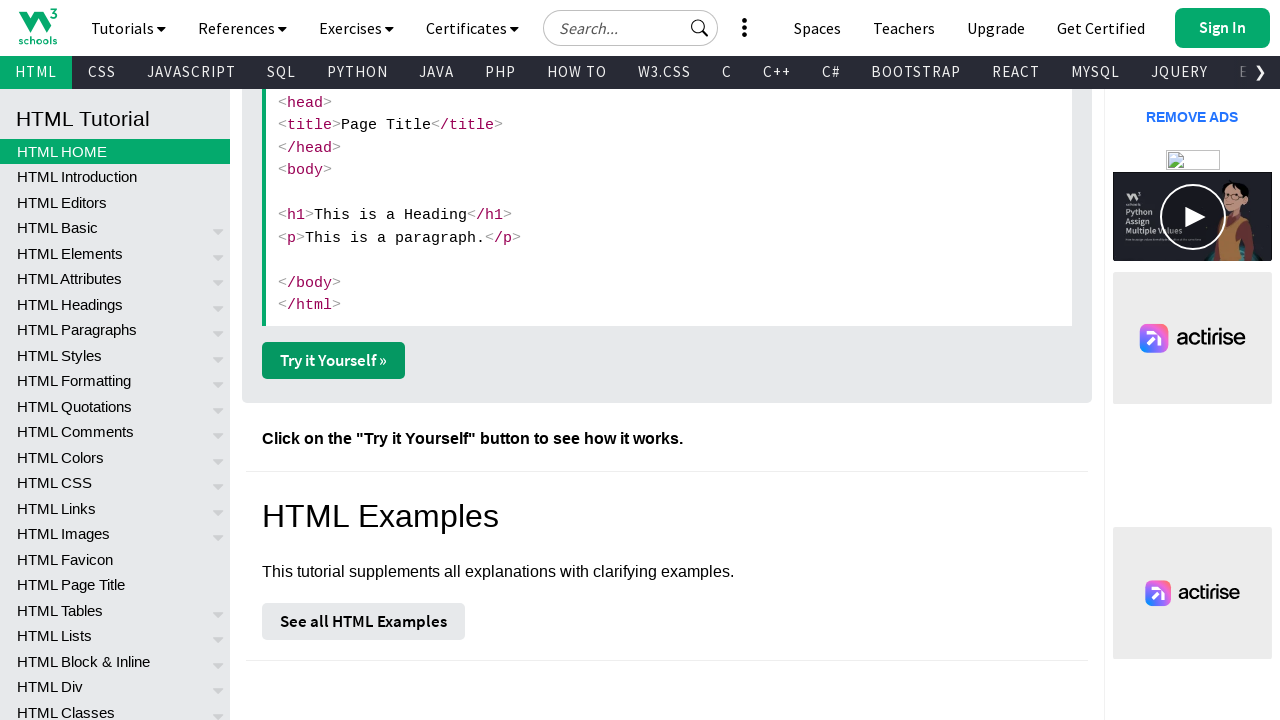

Switched to Tryit Editor tab
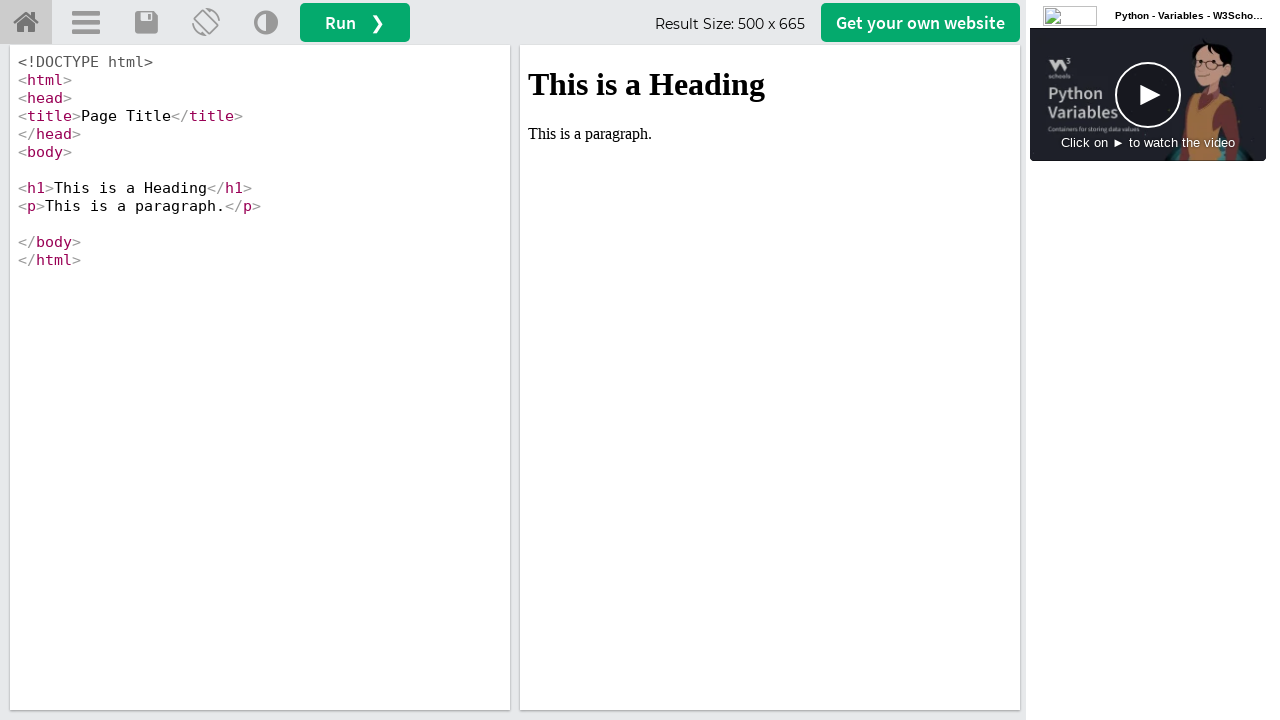

Verified that editor page URL contains 'default'
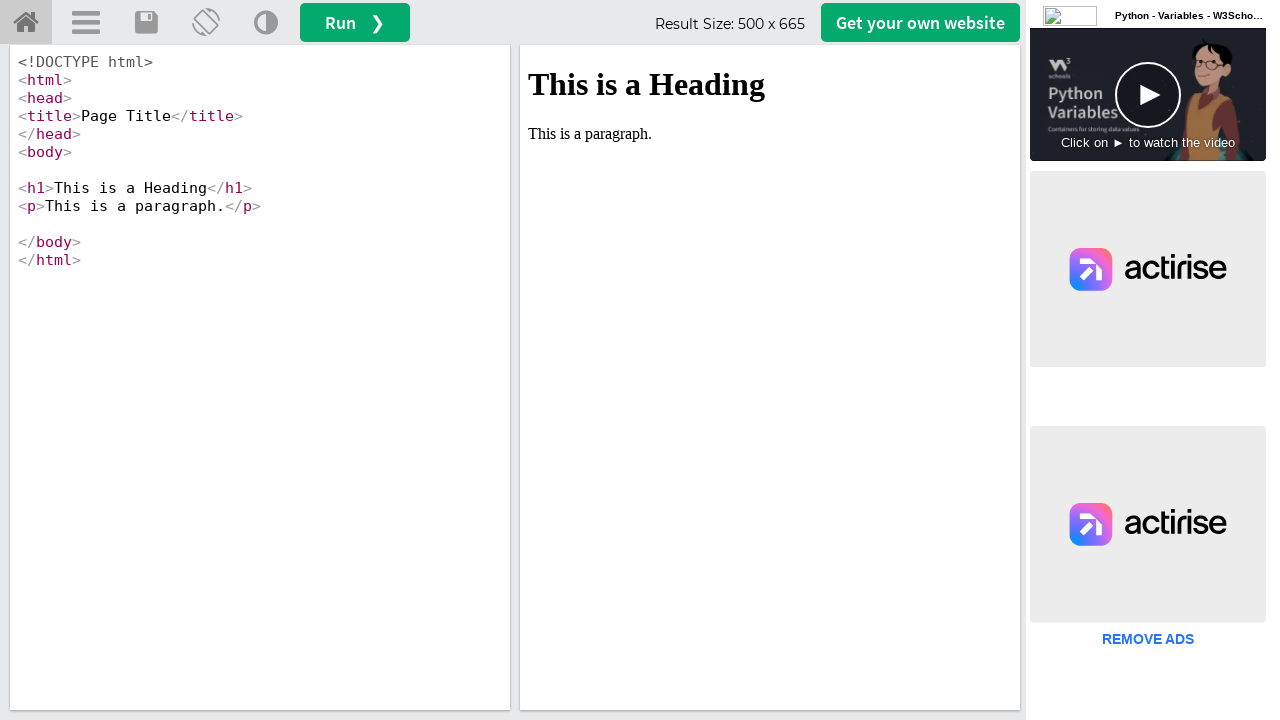

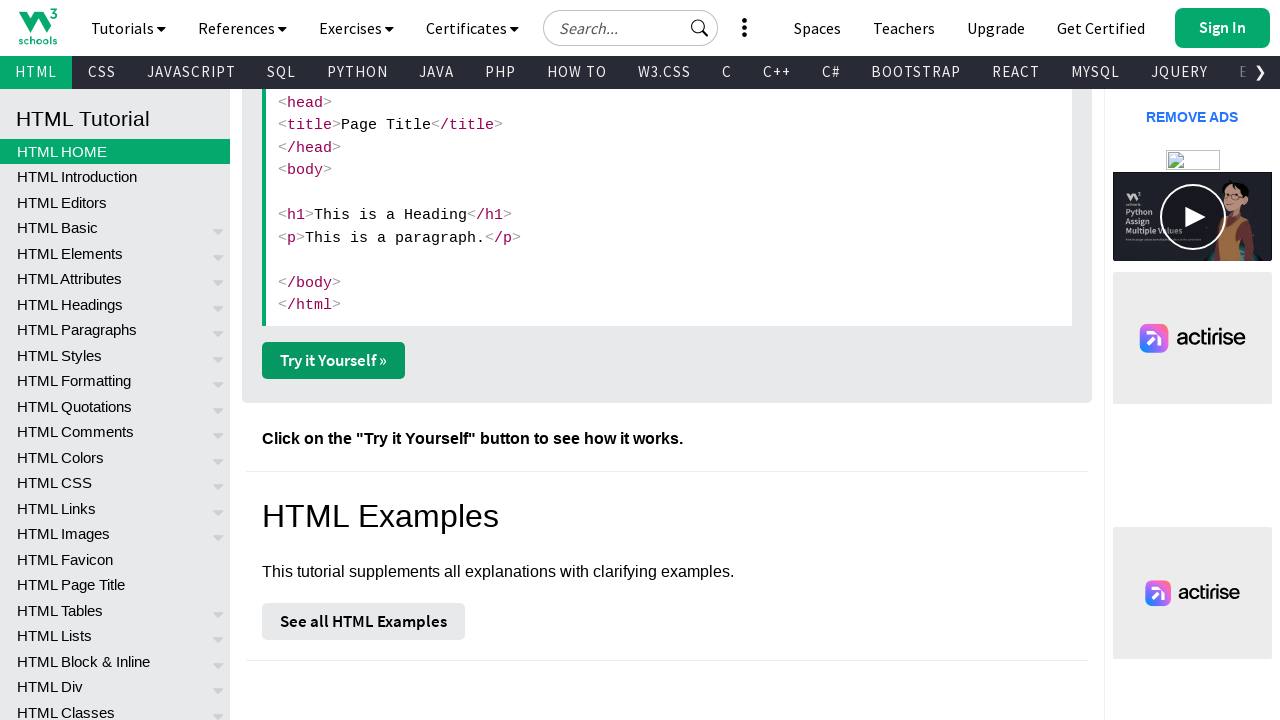